Navigates to the my-account page and clicks the "Remember me" checkbox to verify checkbox interaction functionality

Starting URL: http://cms.demo.katalon.com/my-account/

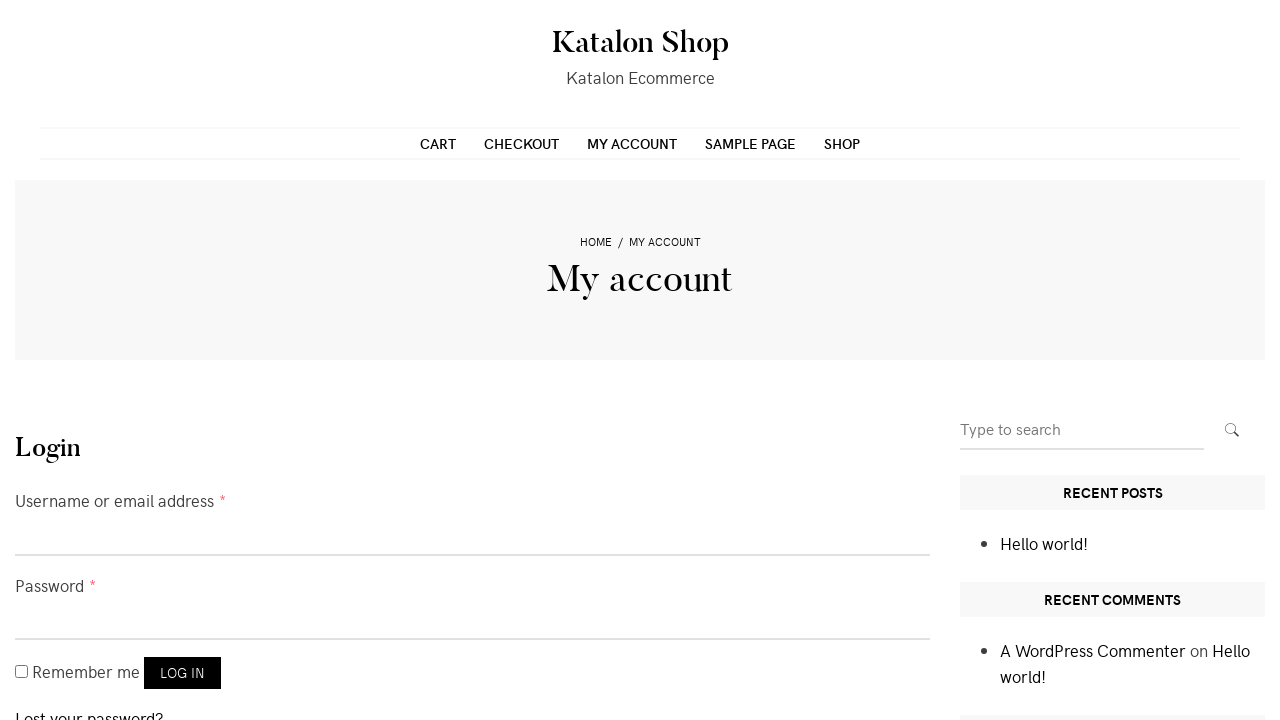

Clicked the 'Remember me' checkbox at (22, 672) on input[type='checkbox']
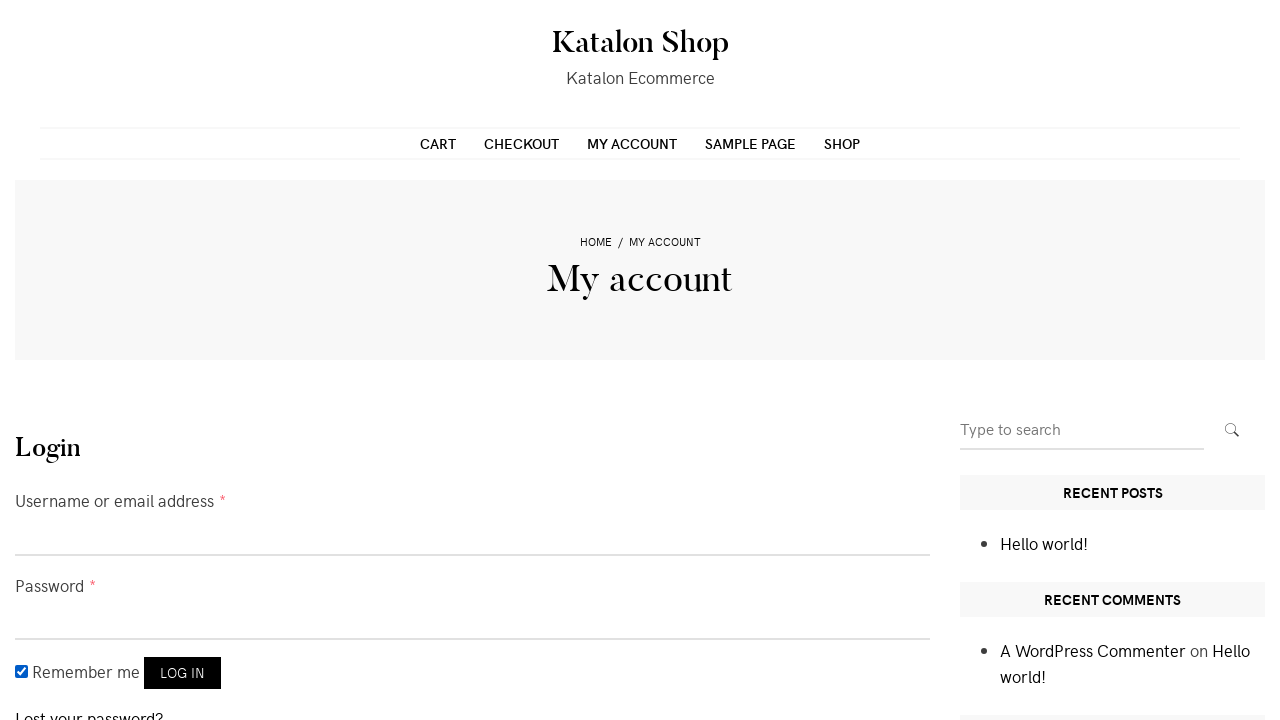

Verified that the 'Remember me' checkbox is checked
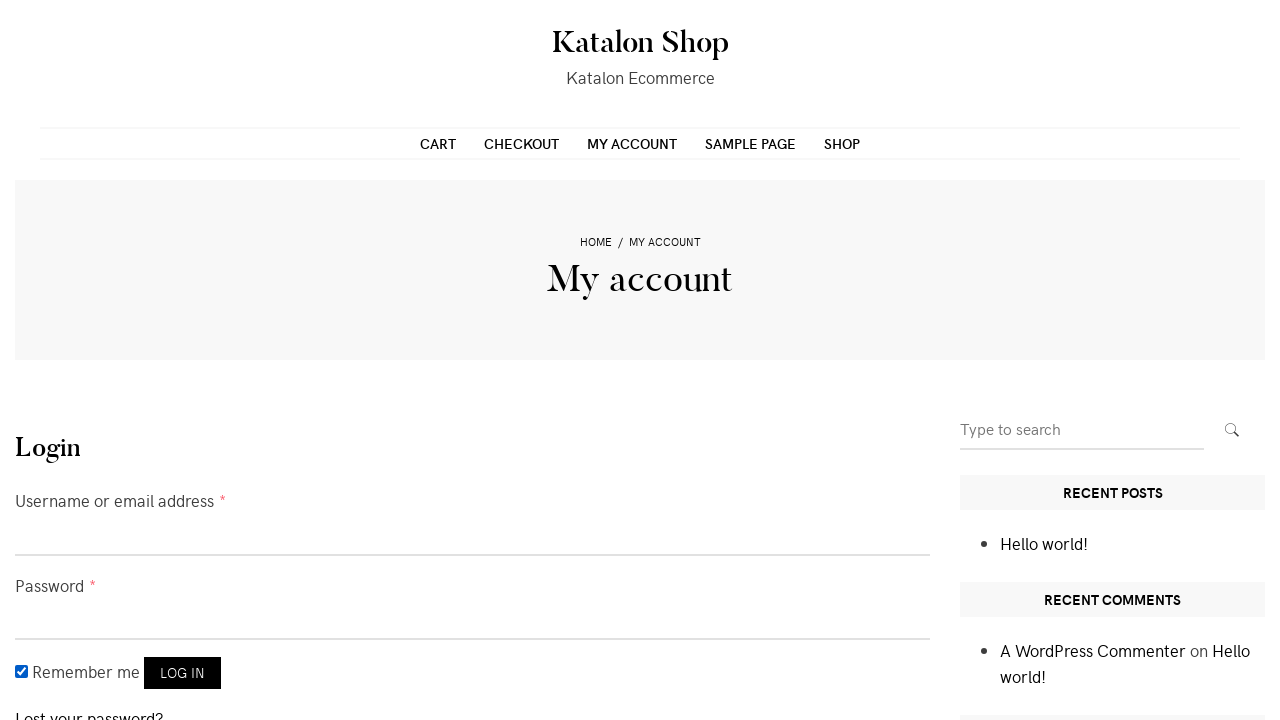

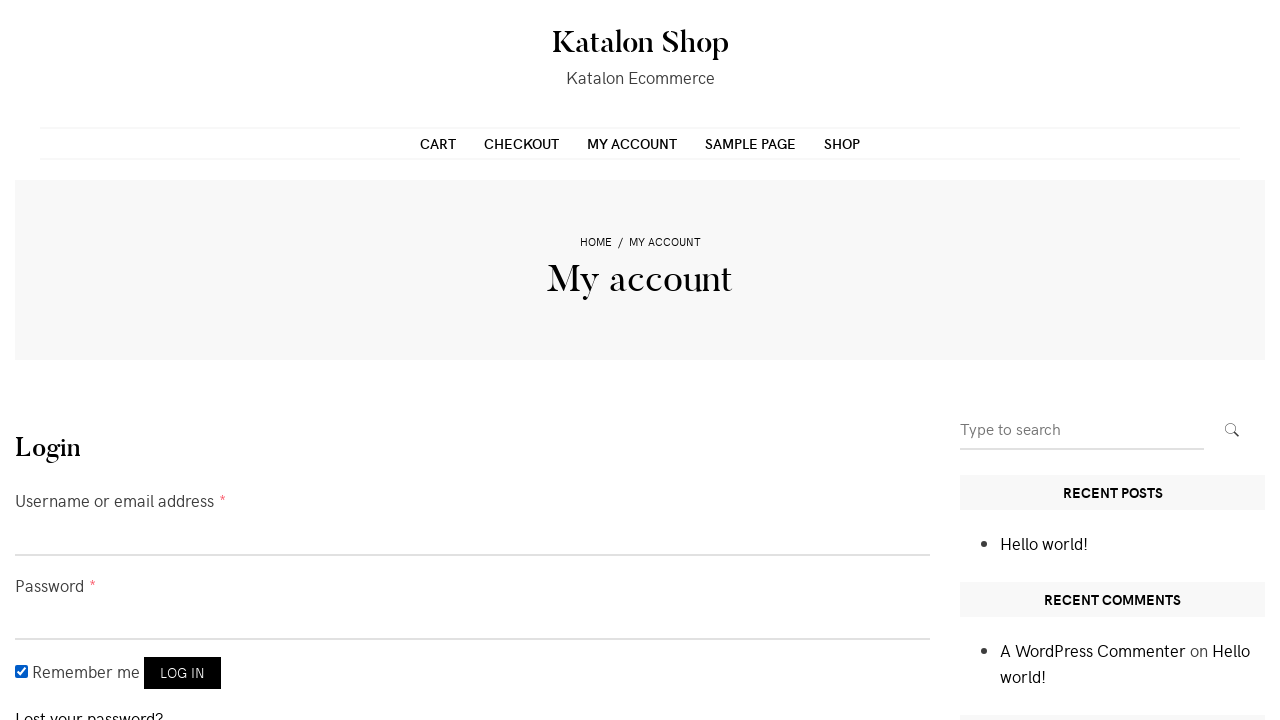